Tests file download functionality by navigating to a download page and clicking the first download link to trigger a file download.

Starting URL: http://the-internet.herokuapp.com/download

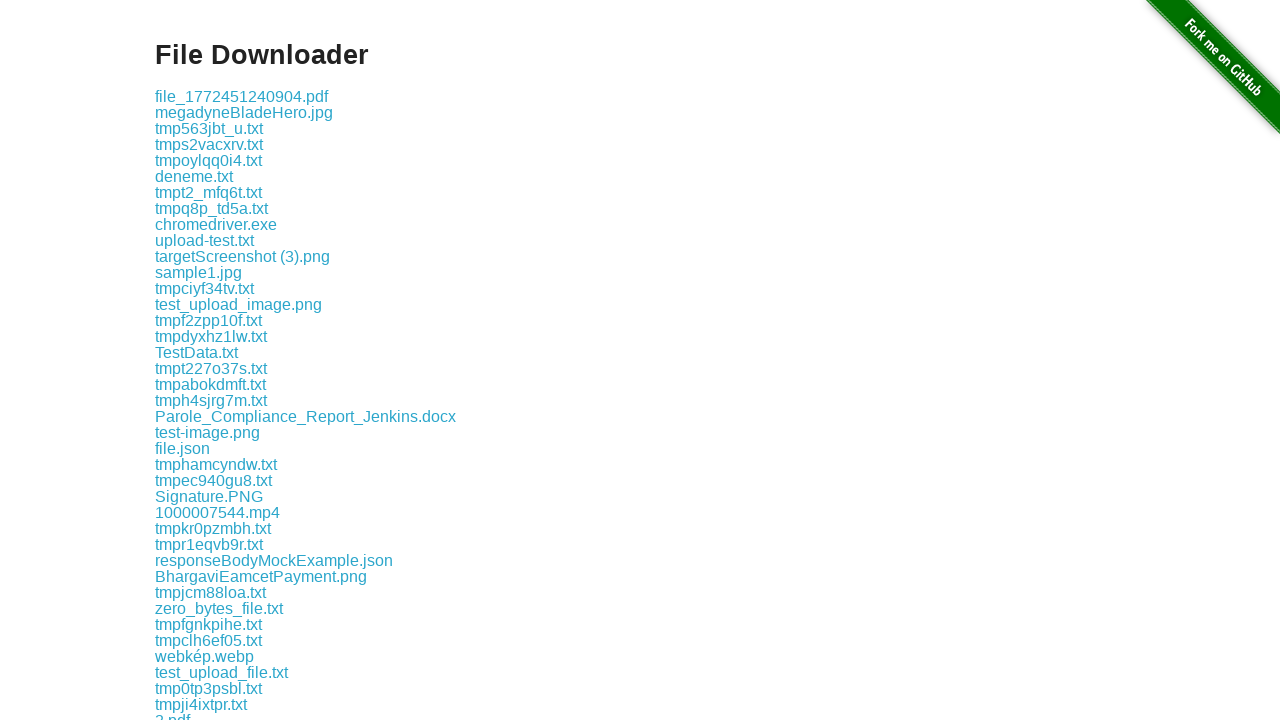

Clicked the first download link to trigger file download at (242, 96) on .example a
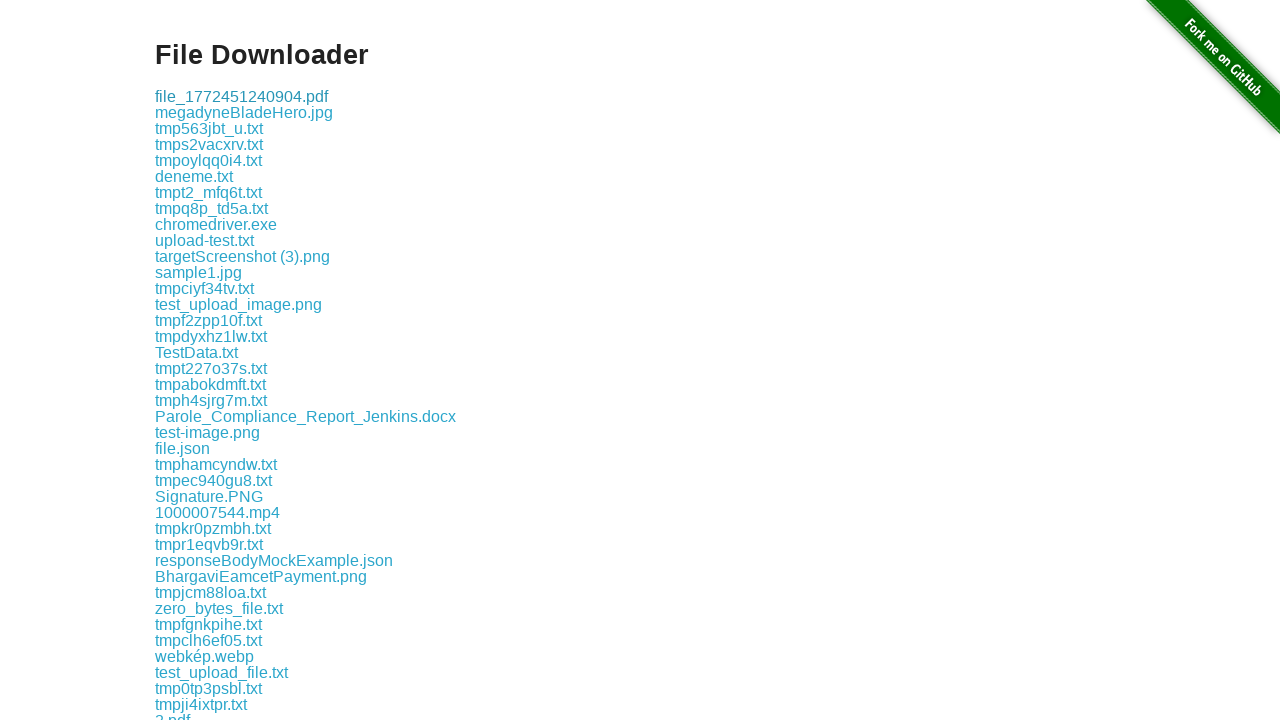

Waited for download to complete
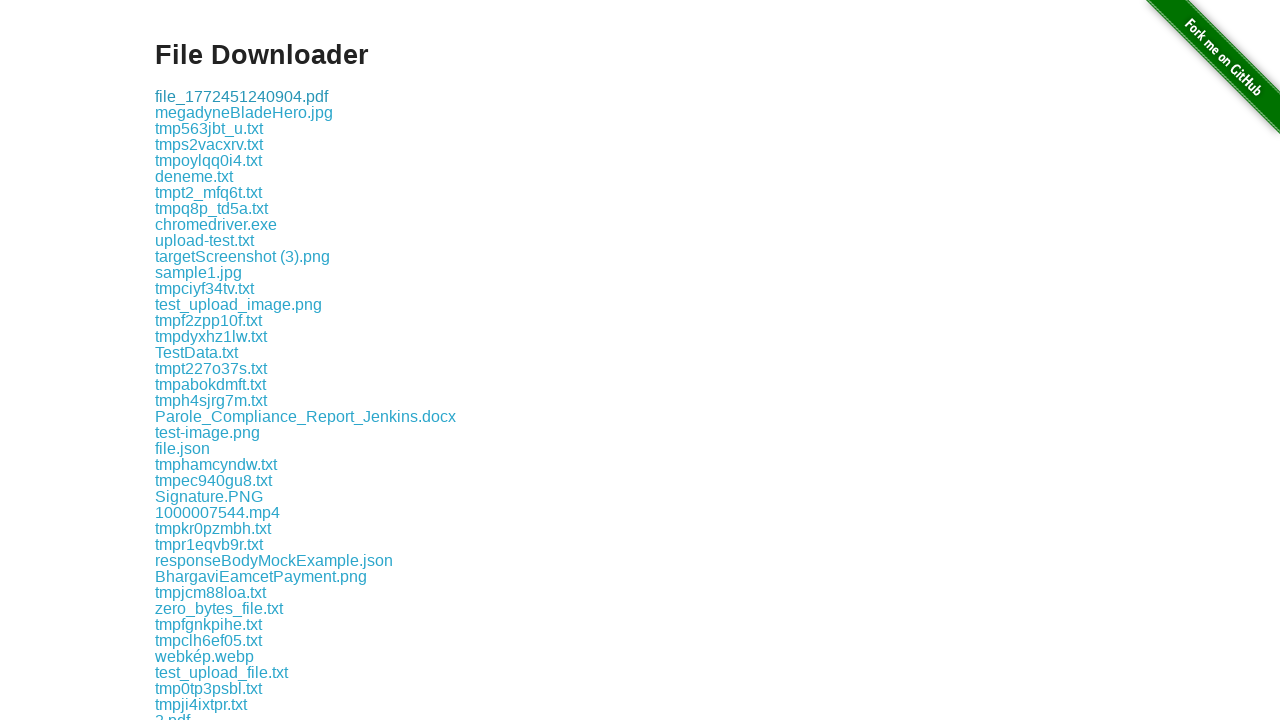

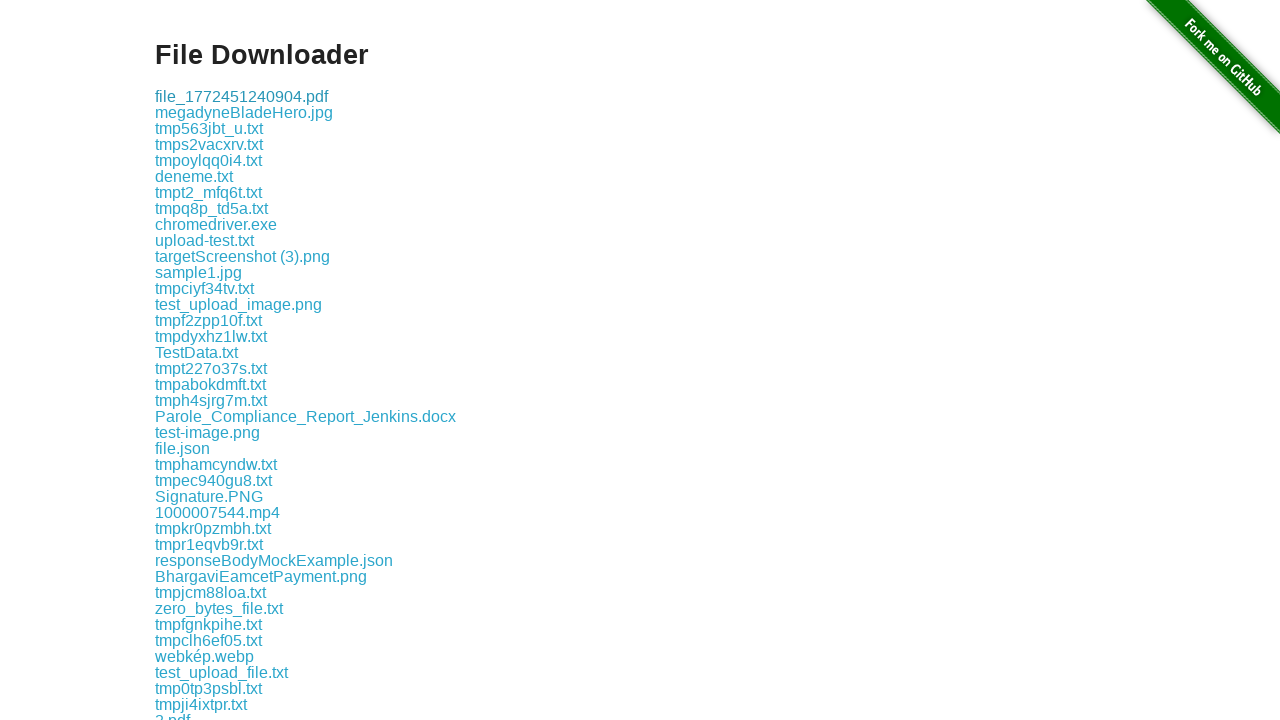